Tests the OpenCart registration form by filling in user details and submitting the form to create a new account

Starting URL: https://naveenautomationlabs.com/opencart/index.php?route=account/register

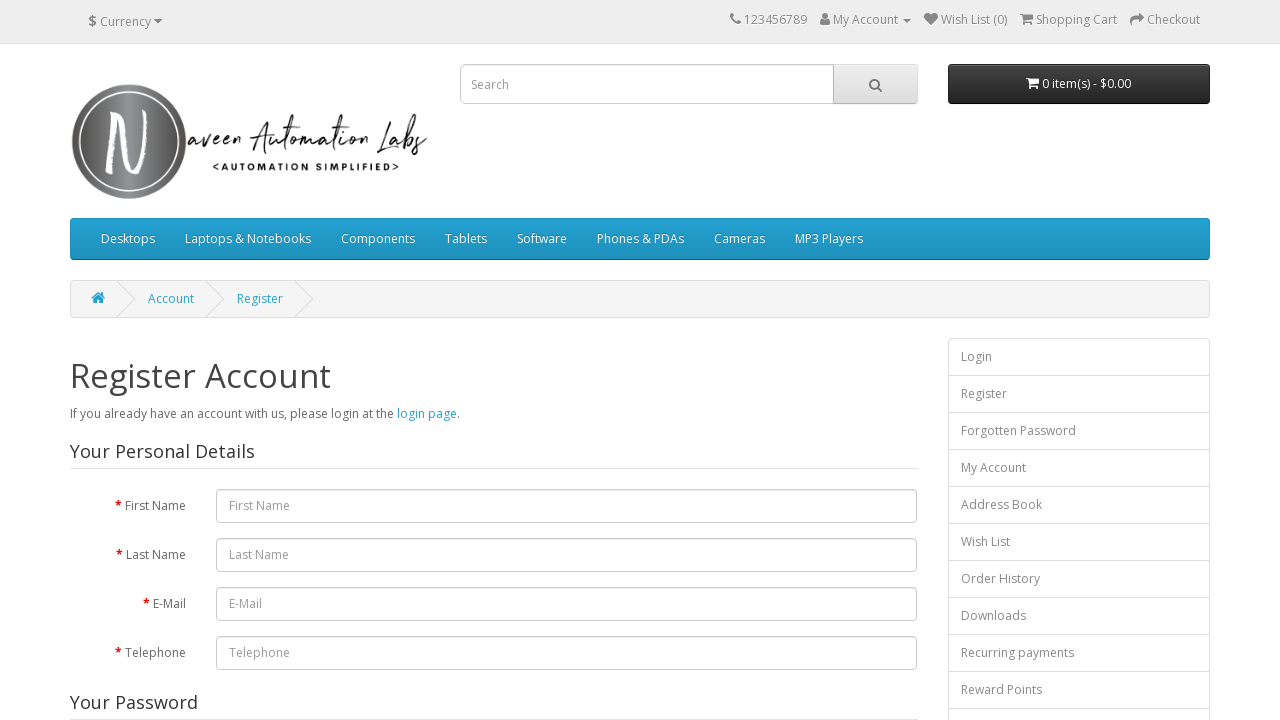

Filled in first name field with 'Sanjeet1' on #input-firstname
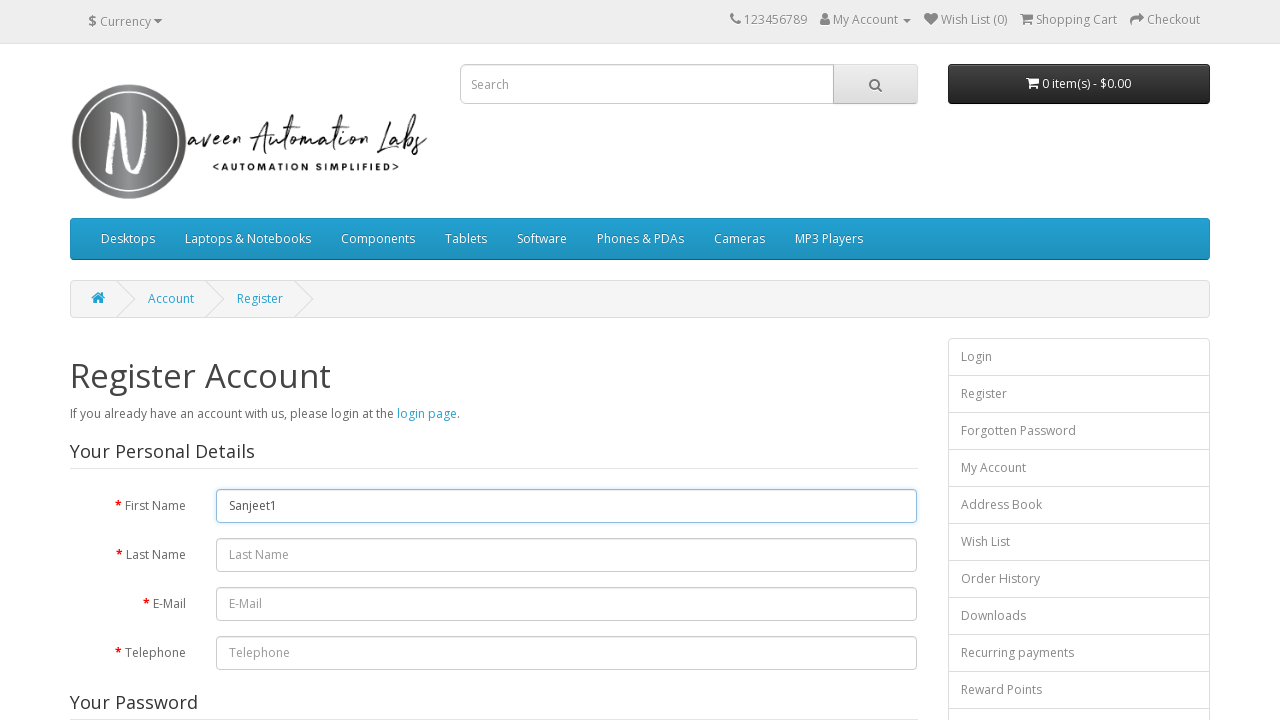

Filled in last name field with 'Singh1' on #input-lastname
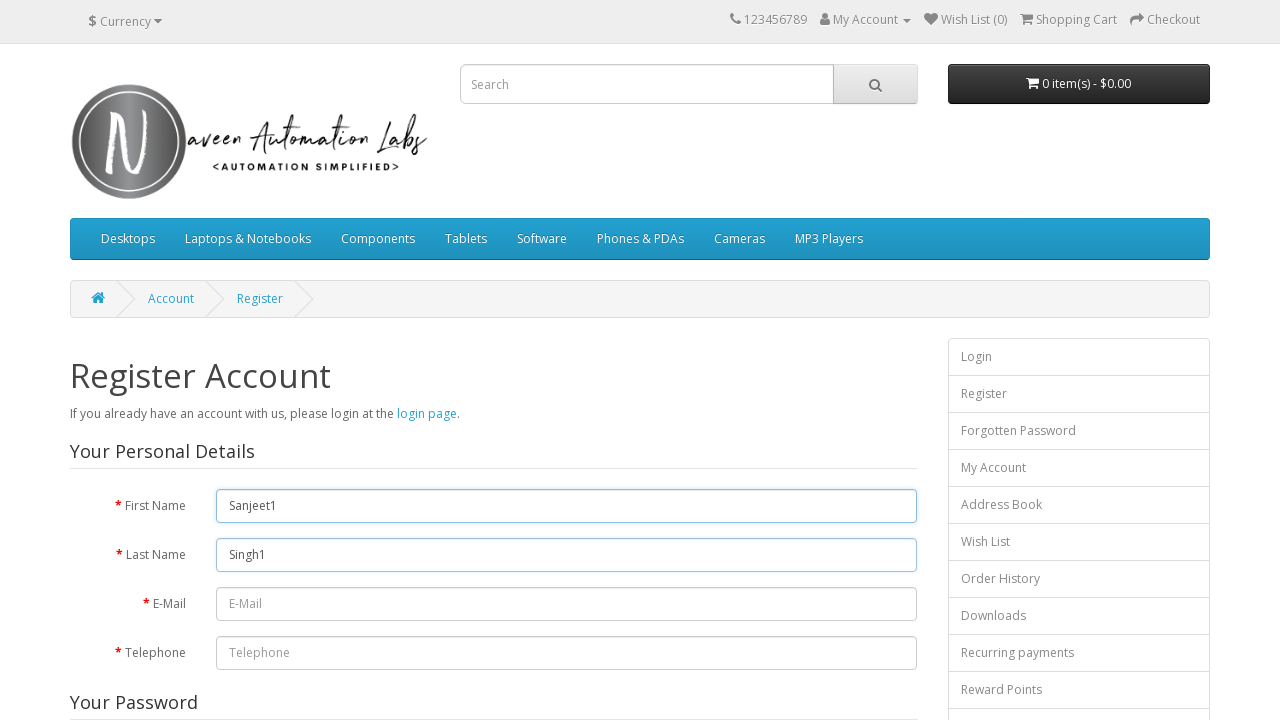

Filled in email field with 'testuser789@example.com' on #input-email
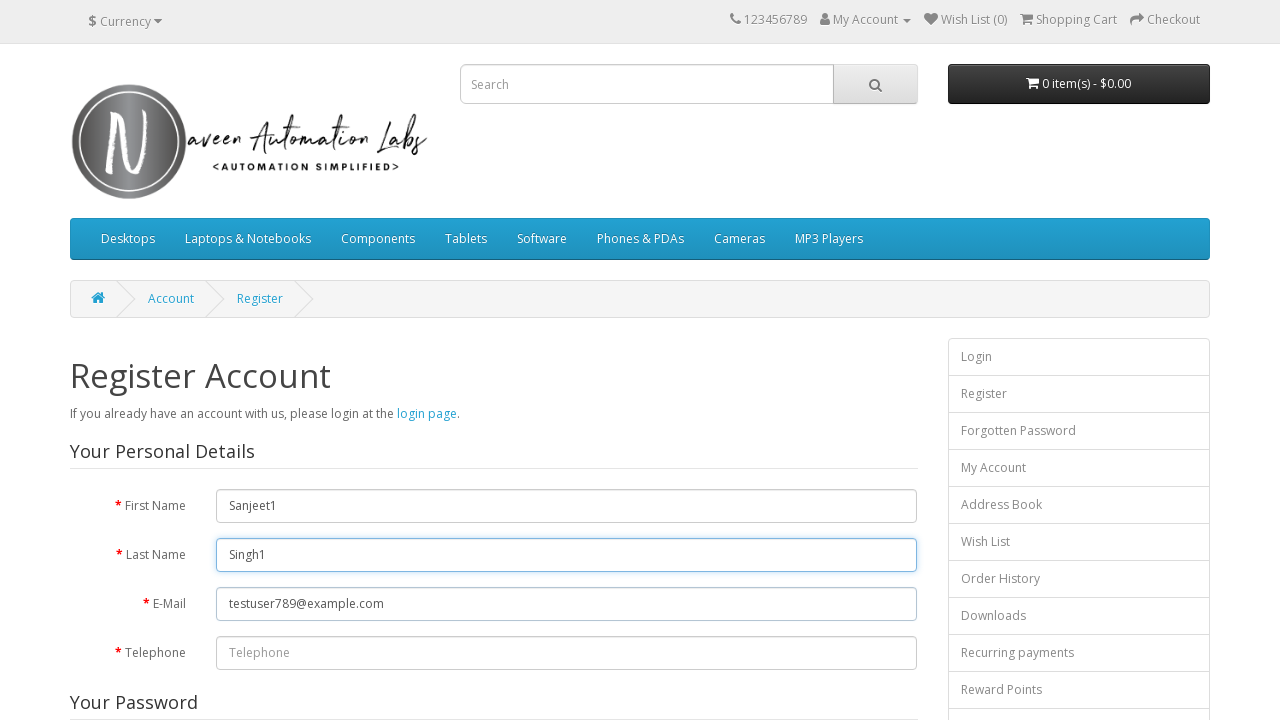

Filled in telephone field with '9898989889' on #input-telephone
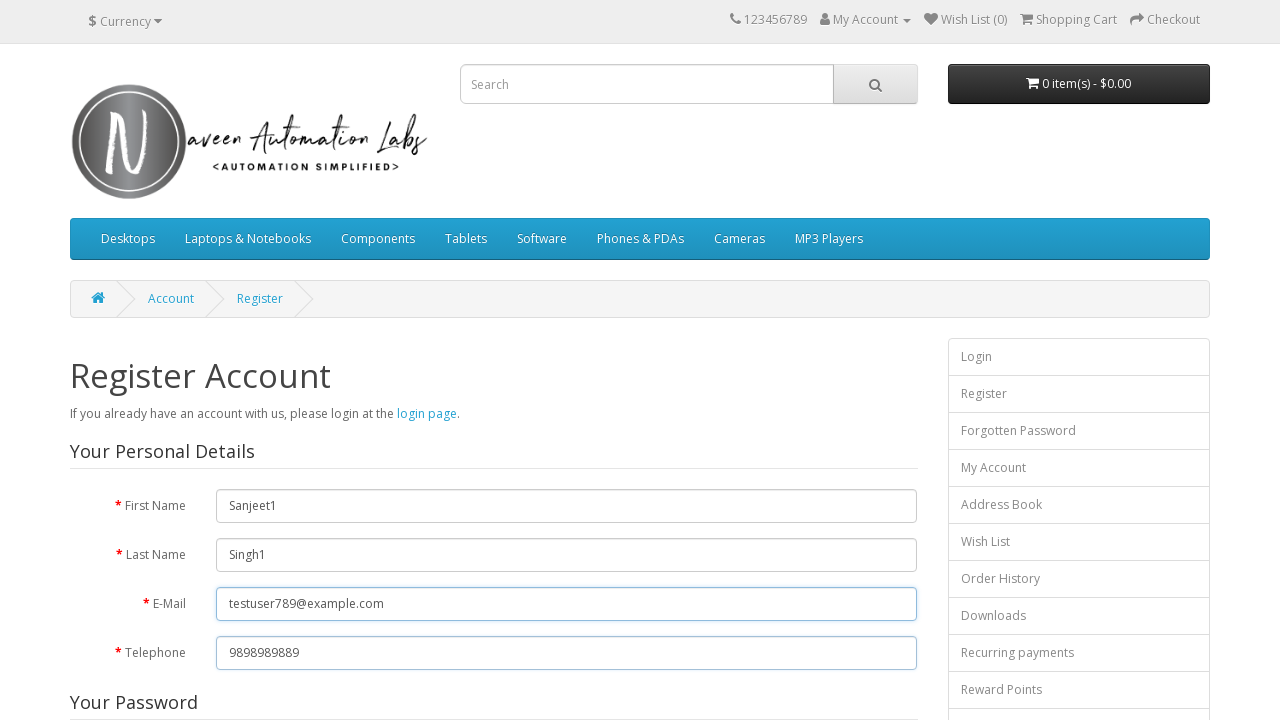

Filled in password field with 'test@123_' on #input-password
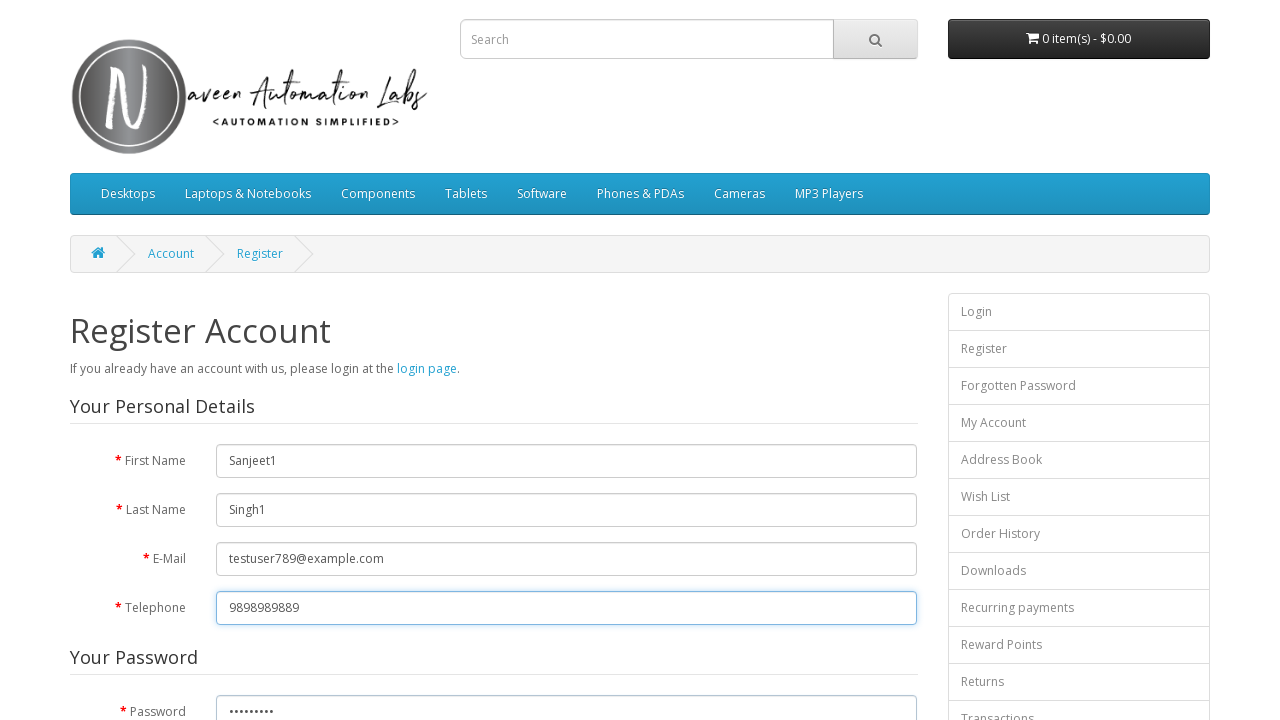

Filled in password confirmation field with 'test@123_' on #input-confirm
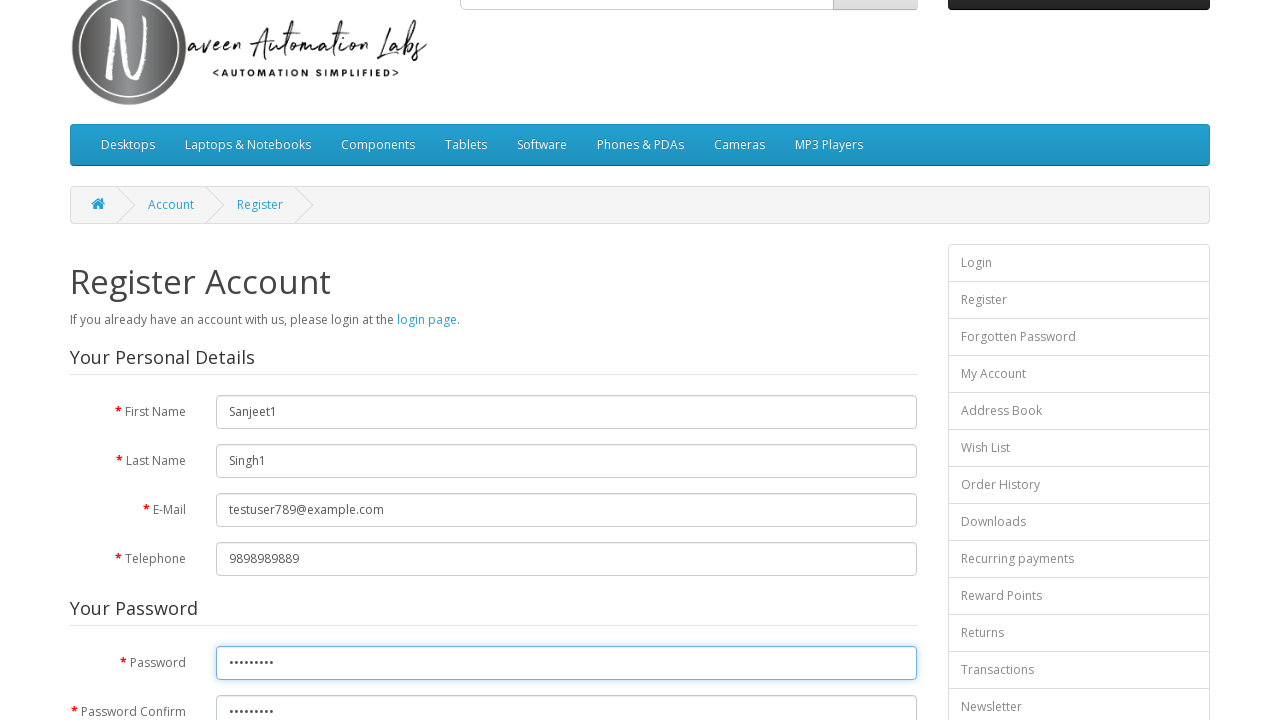

Checked the terms and conditions agreement checkbox at (825, 424) on input[name='agree']
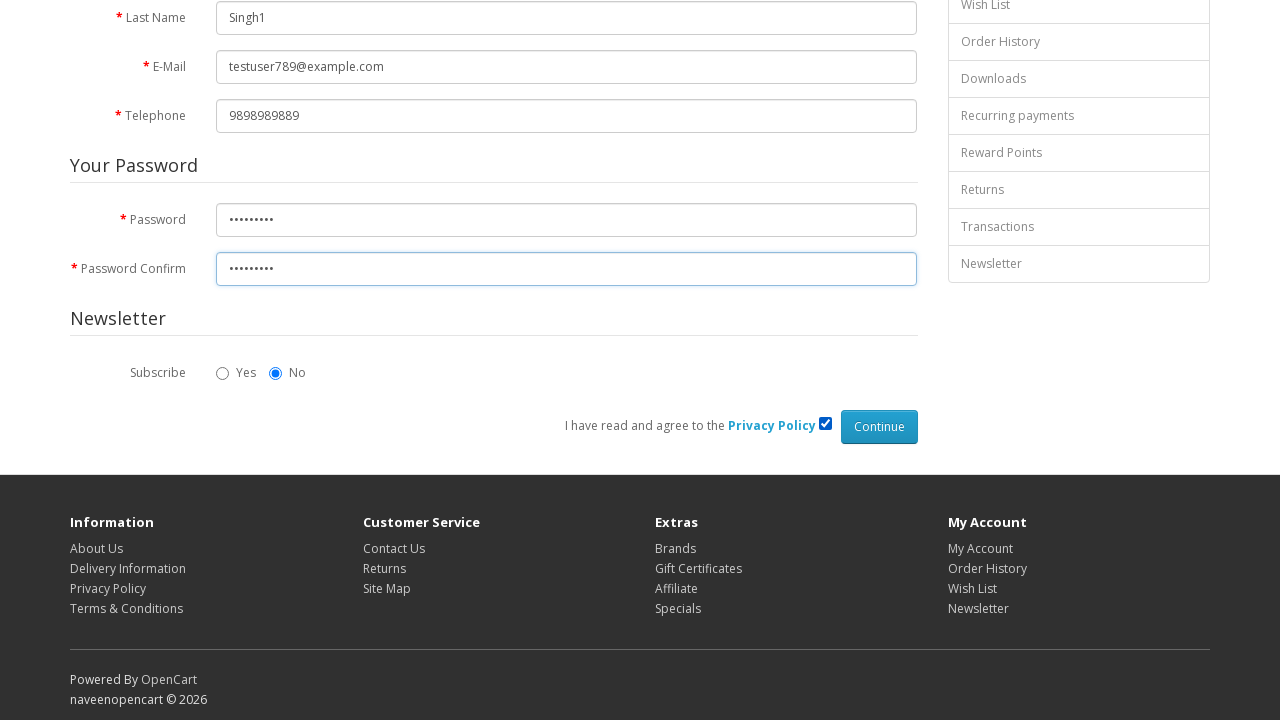

Clicked the registration form submit button at (879, 427) on xpath=//*[@id='content']/form/div/div/input[2]
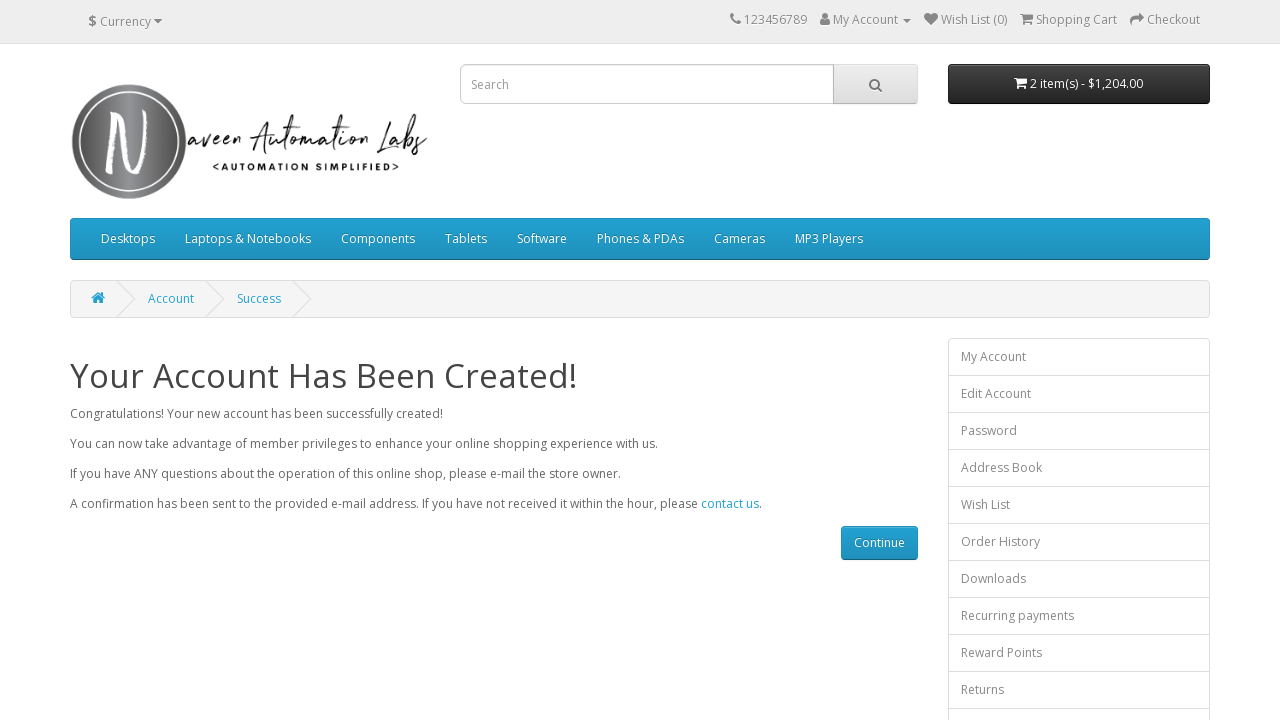

Waited for success page to load with networkidle state
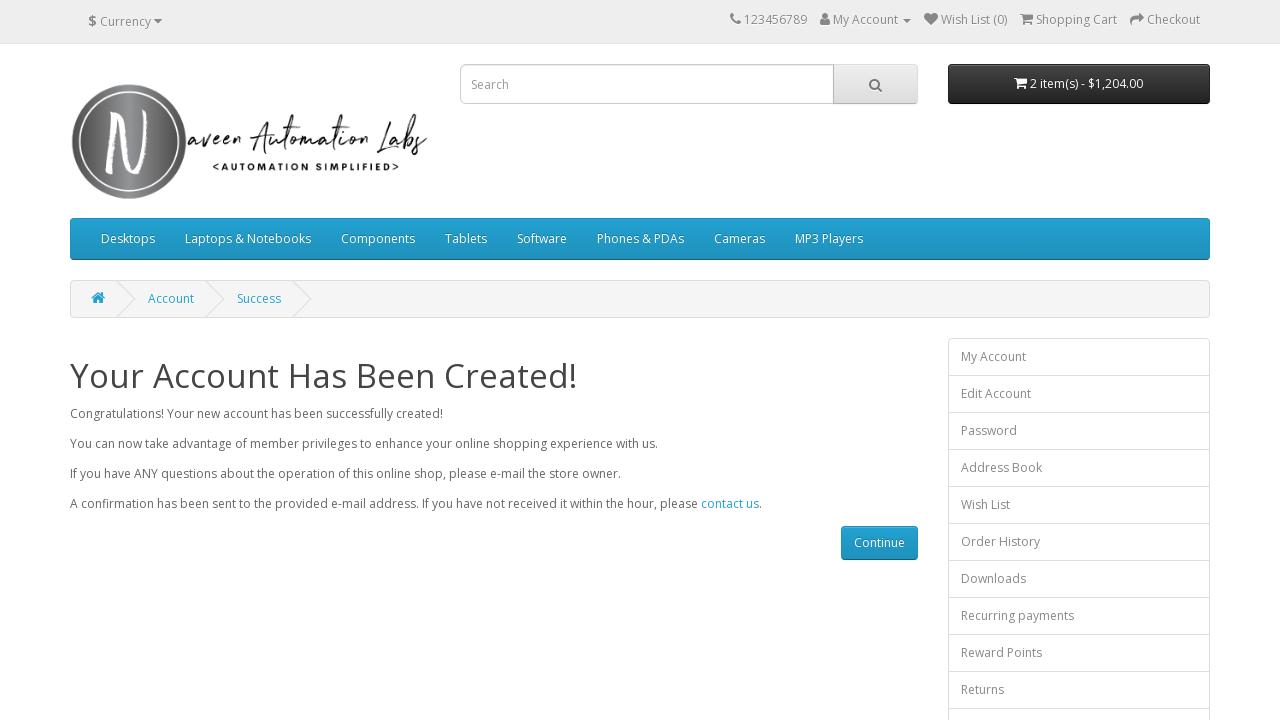

Verified that account creation was successful with correct page title
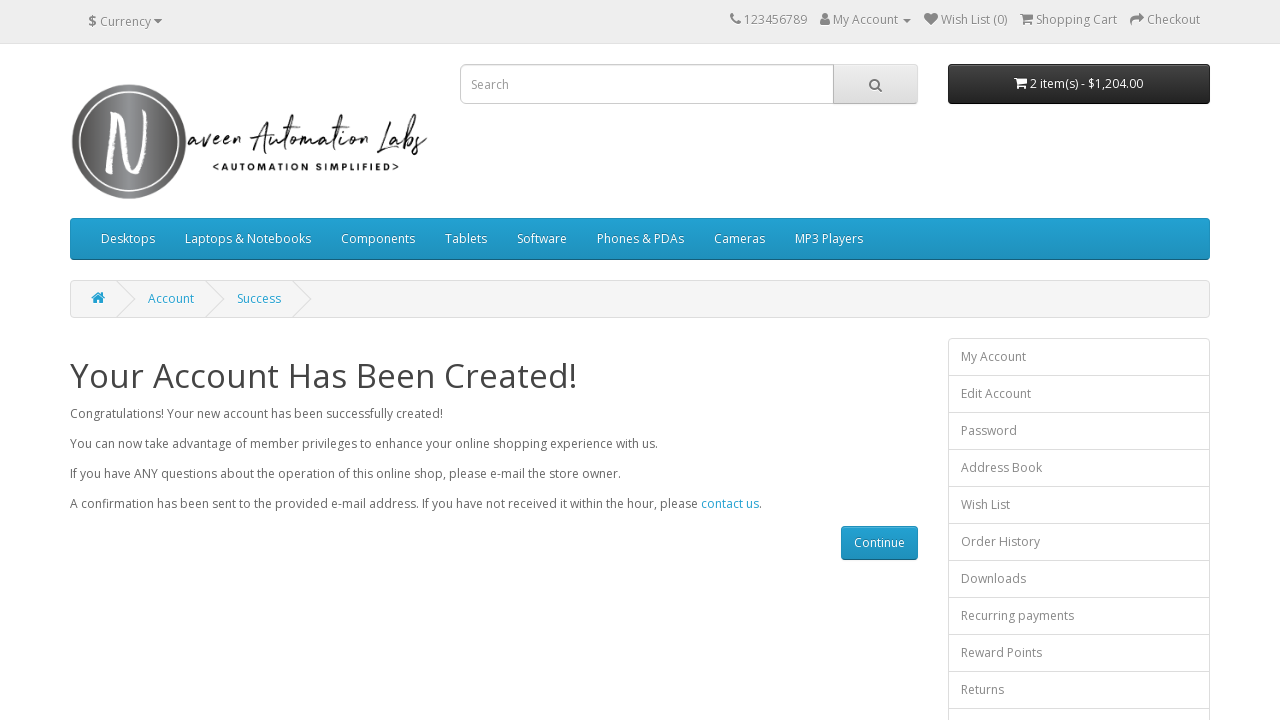

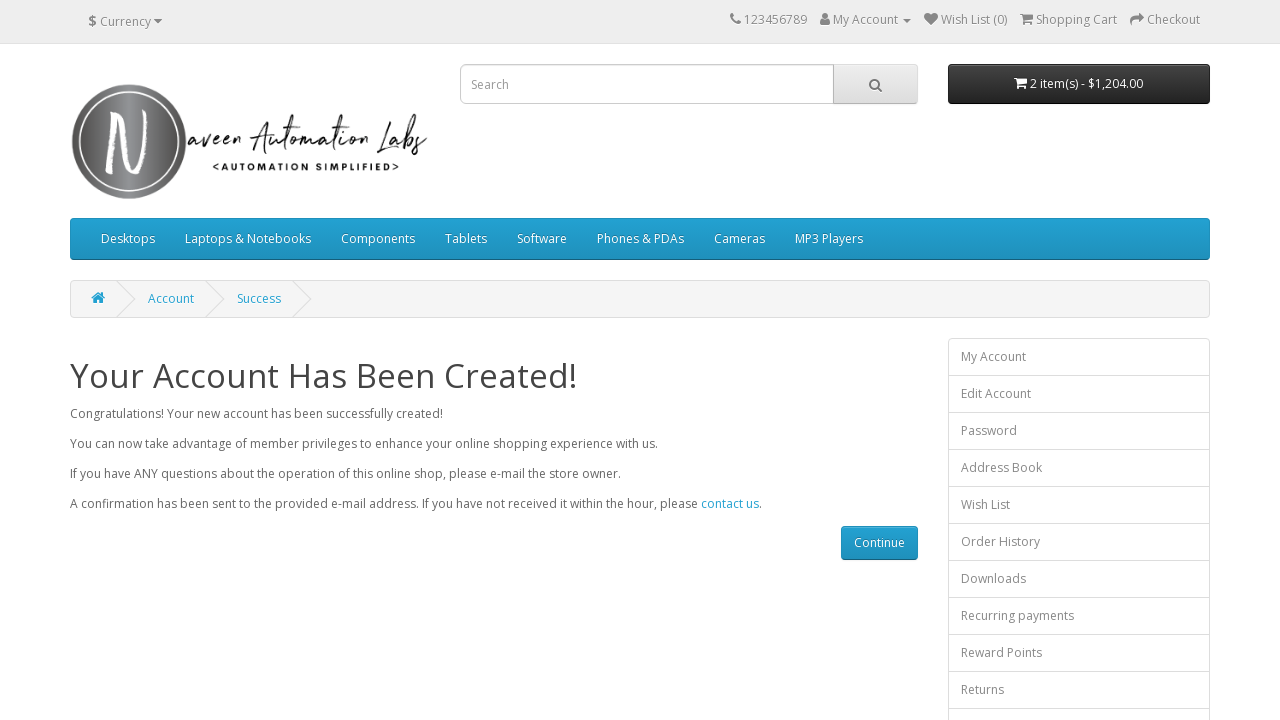